Tests a non-select dropdown menu by clicking to open it and selecting the third option from the list

Starting URL: https://practice.cydeo.com/dropdown

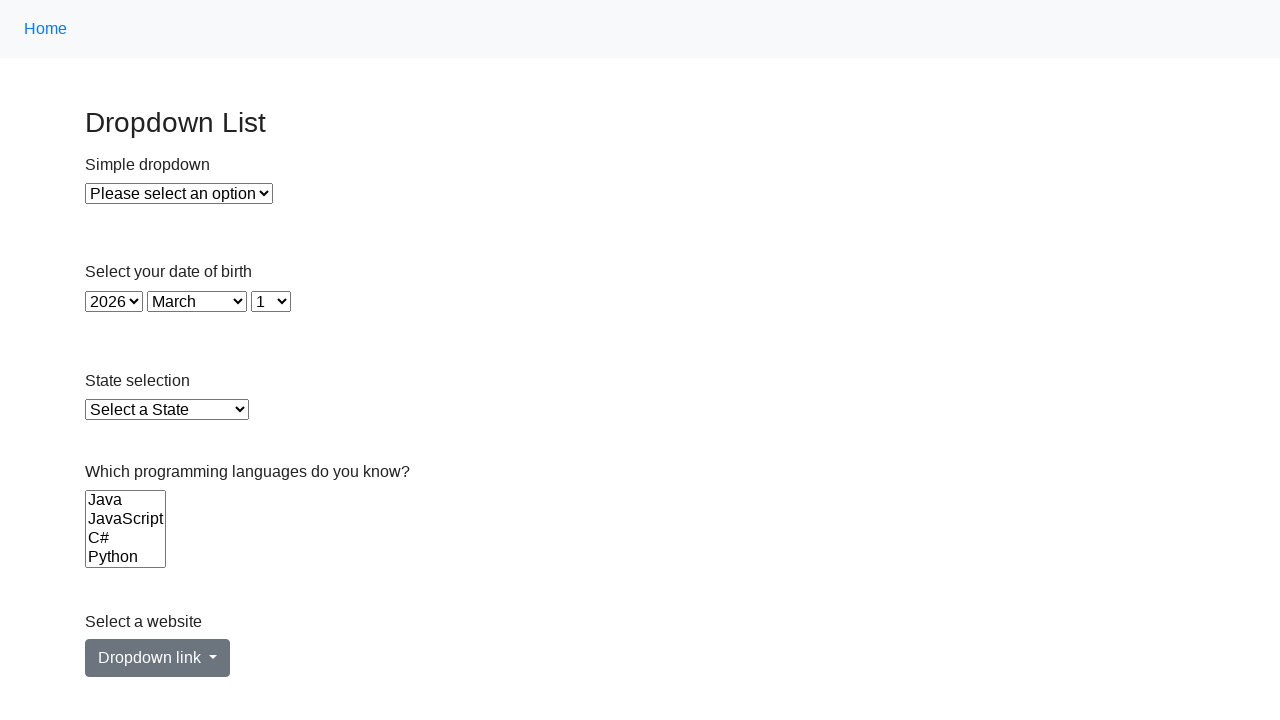

Clicked dropdown menu to open it at (158, 658) on #dropdownMenuLink
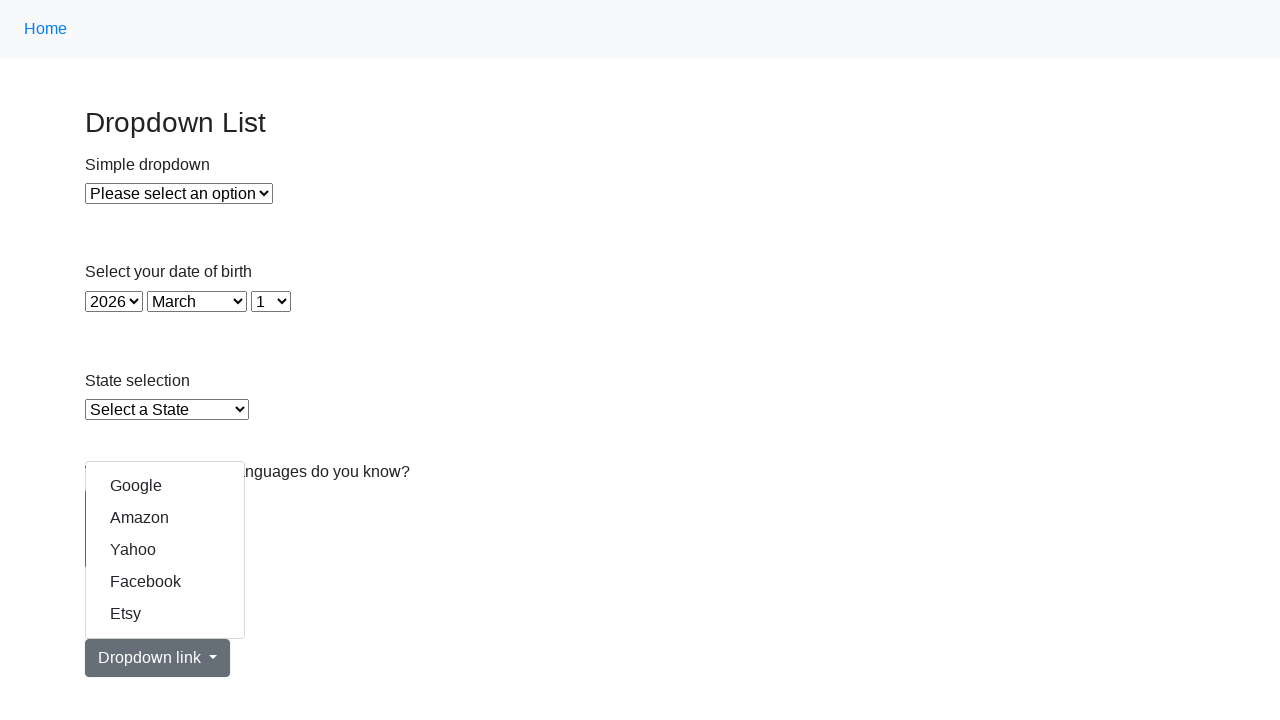

Dropdown options appeared
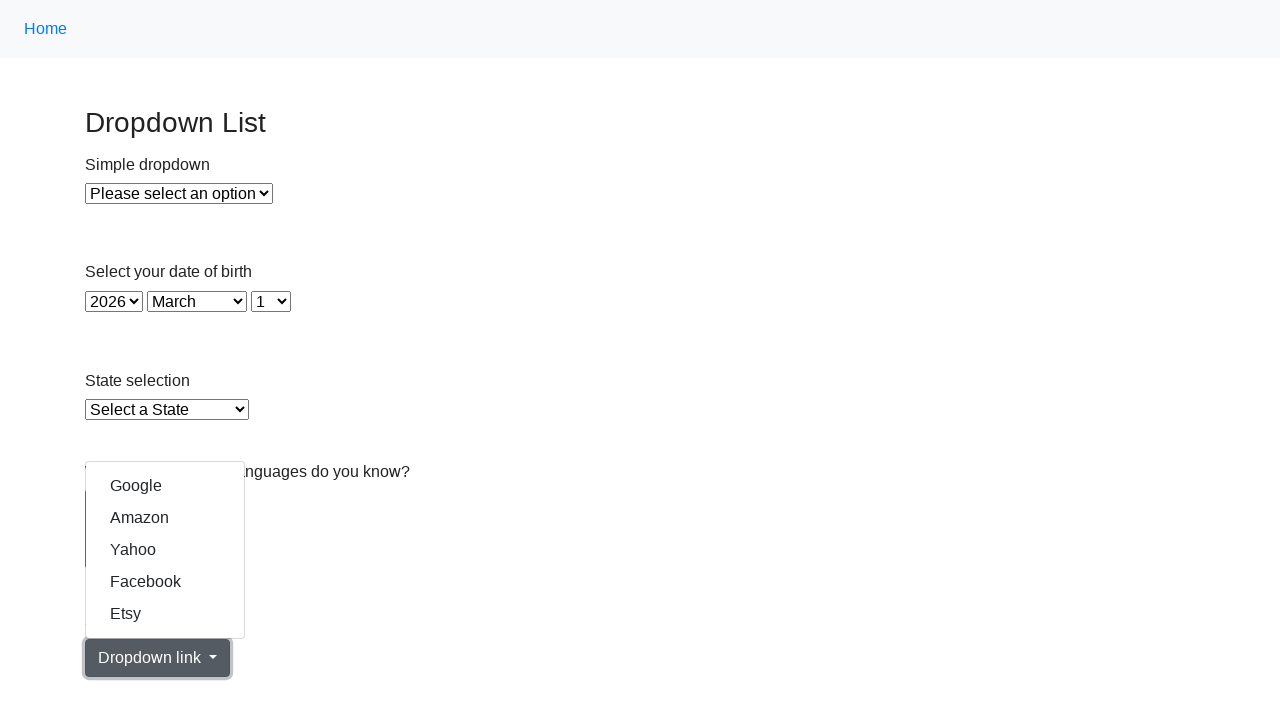

Retrieved all dropdown option elements
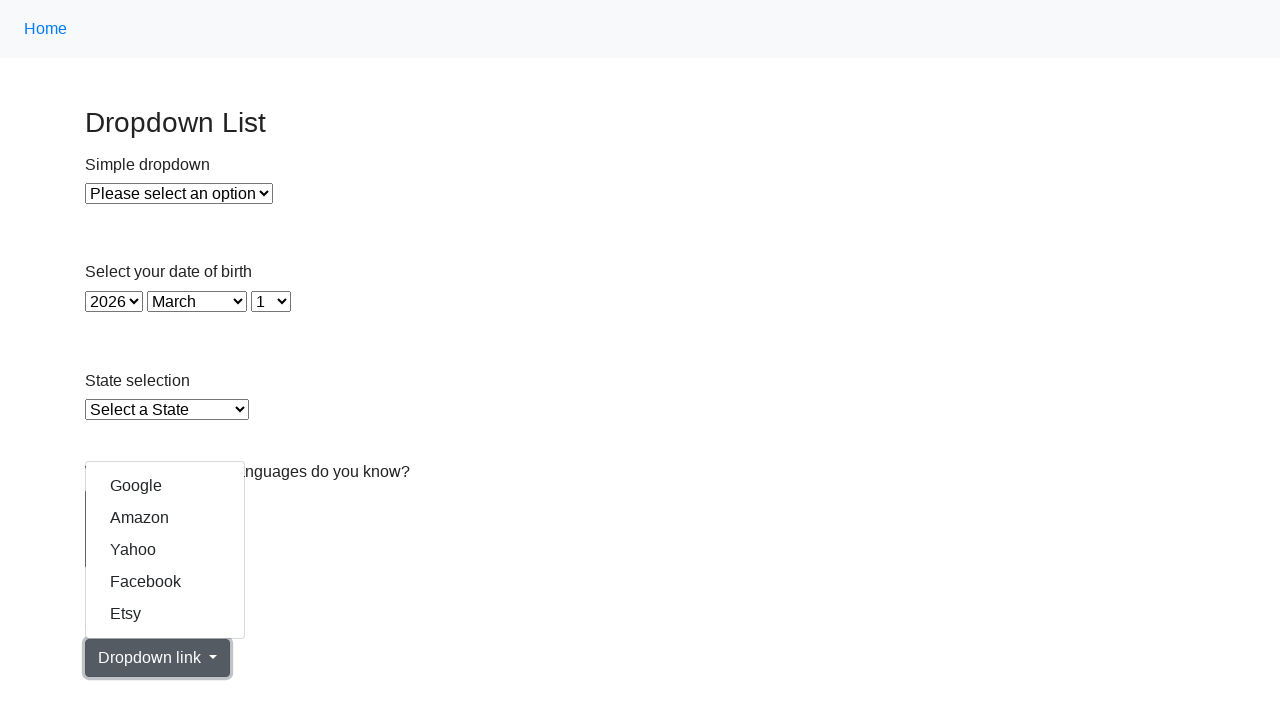

Clicked the third dropdown option at (165, 550) on .dropdown-item >> nth=2
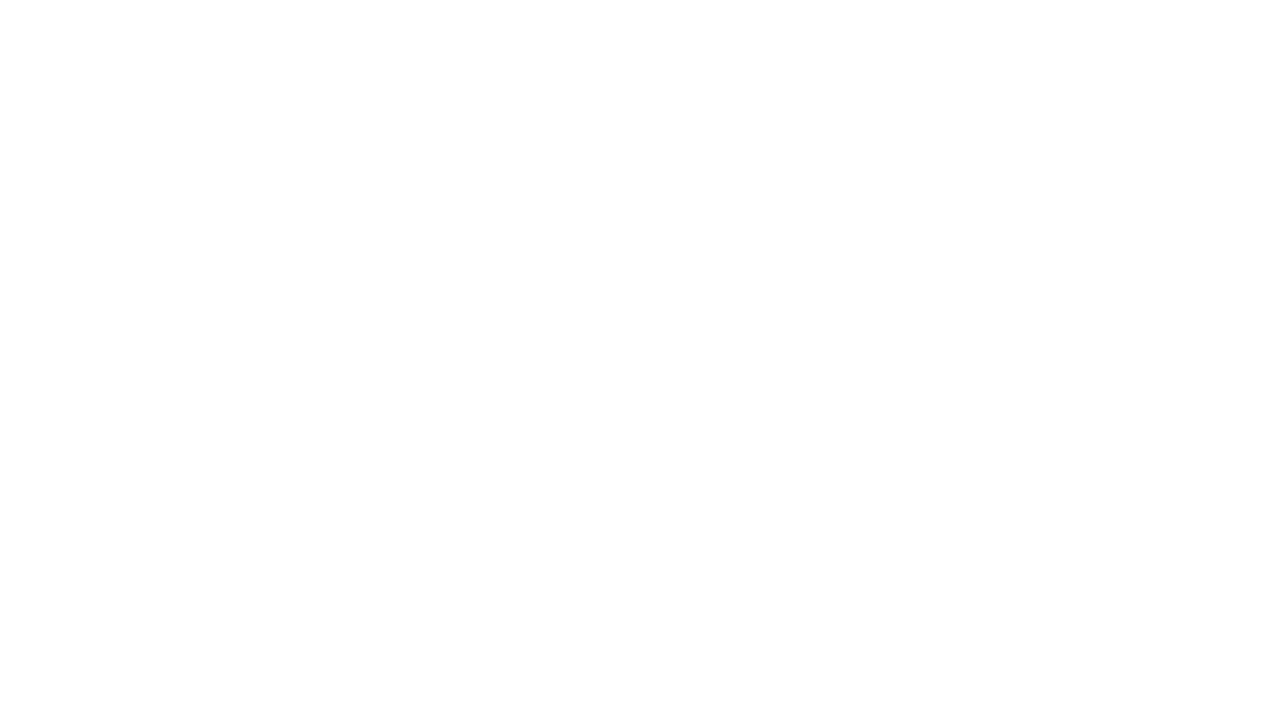

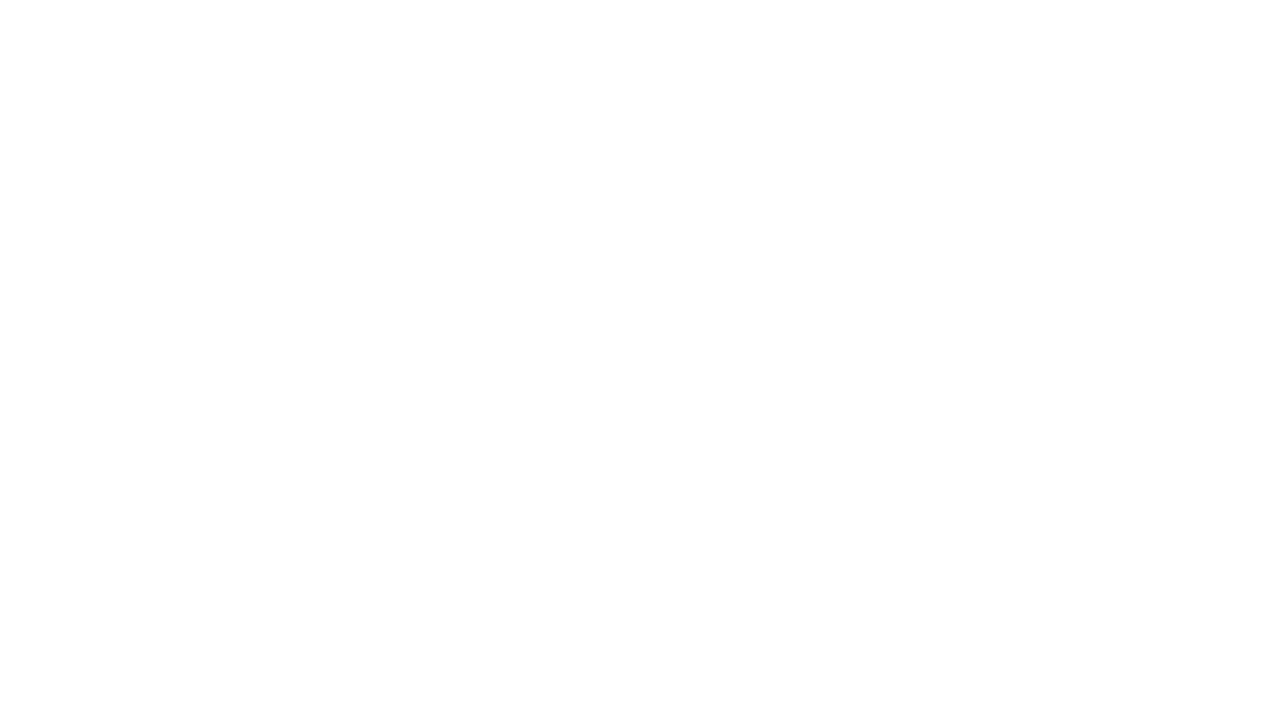